Tests the Text Box form on demoqa.com by navigating to the Elements section, filling in name, email, current address, and permanent address fields, submitting the form, and verifying the output displays the entered data correctly.

Starting URL: https://demoqa.com

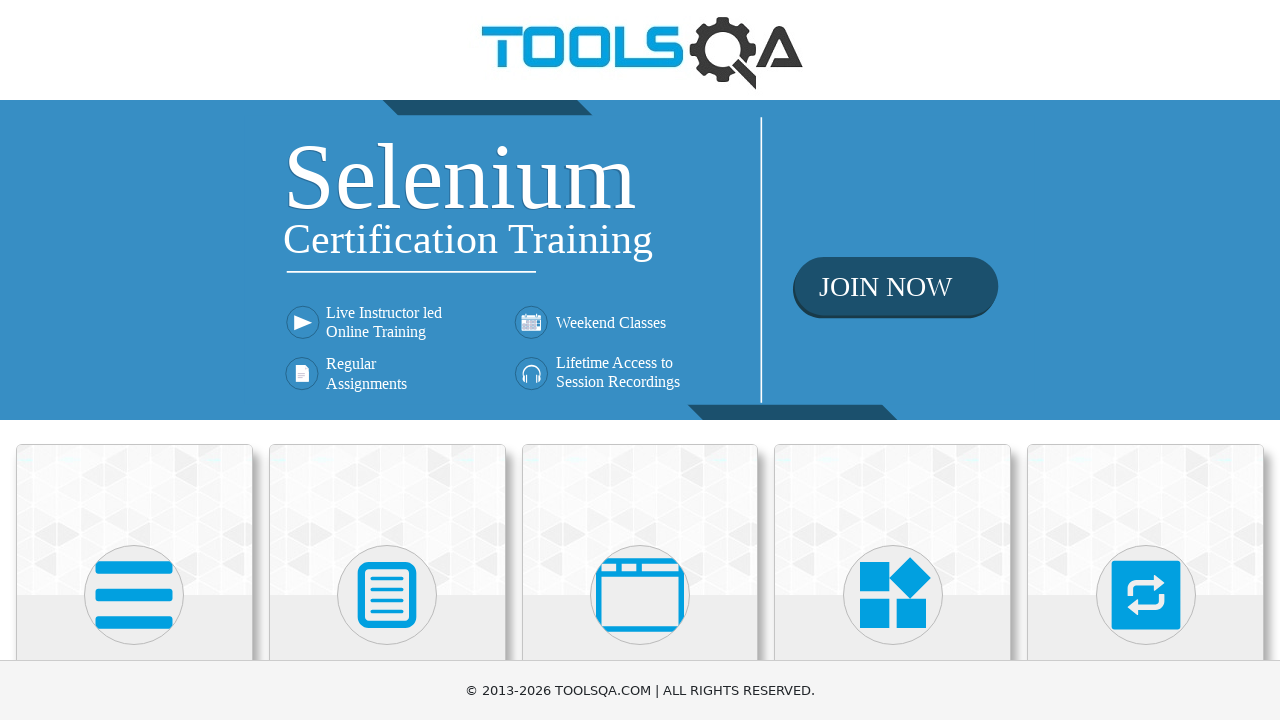

Clicked on Elements card on main page at (134, 360) on text=Elements
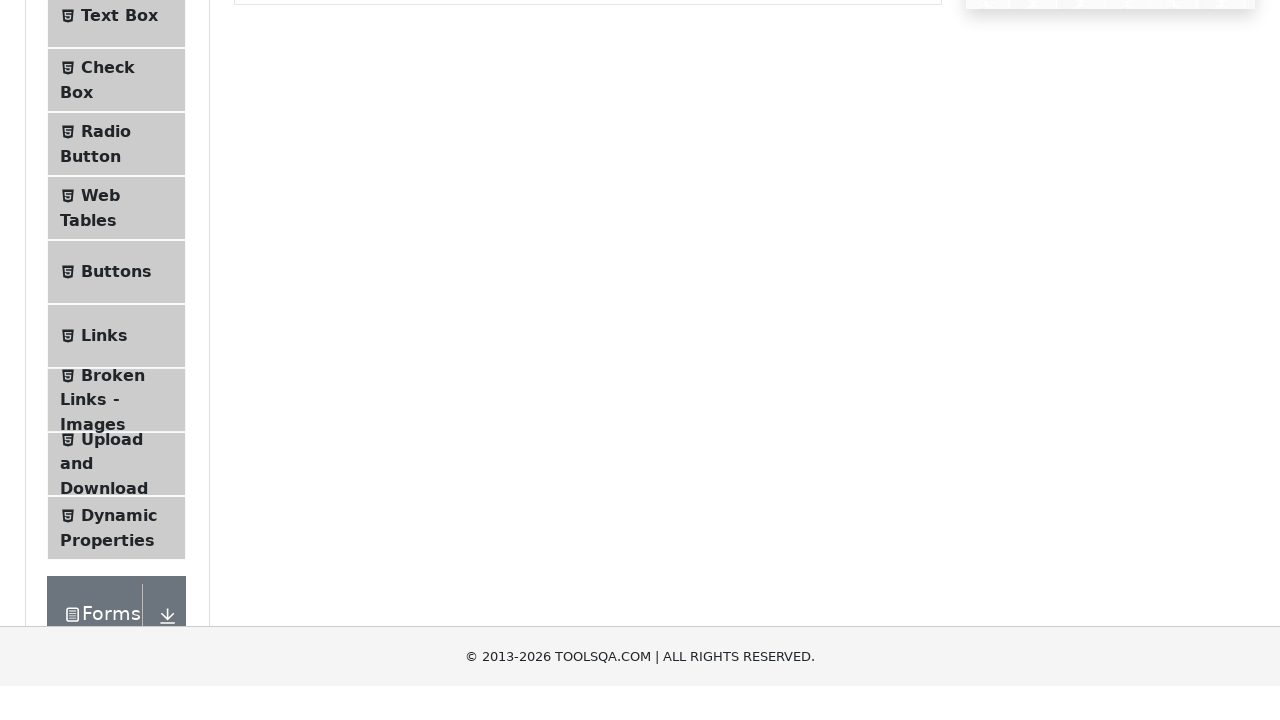

Clicked on Text Box in the navigation bar at (119, 261) on text=Text Box
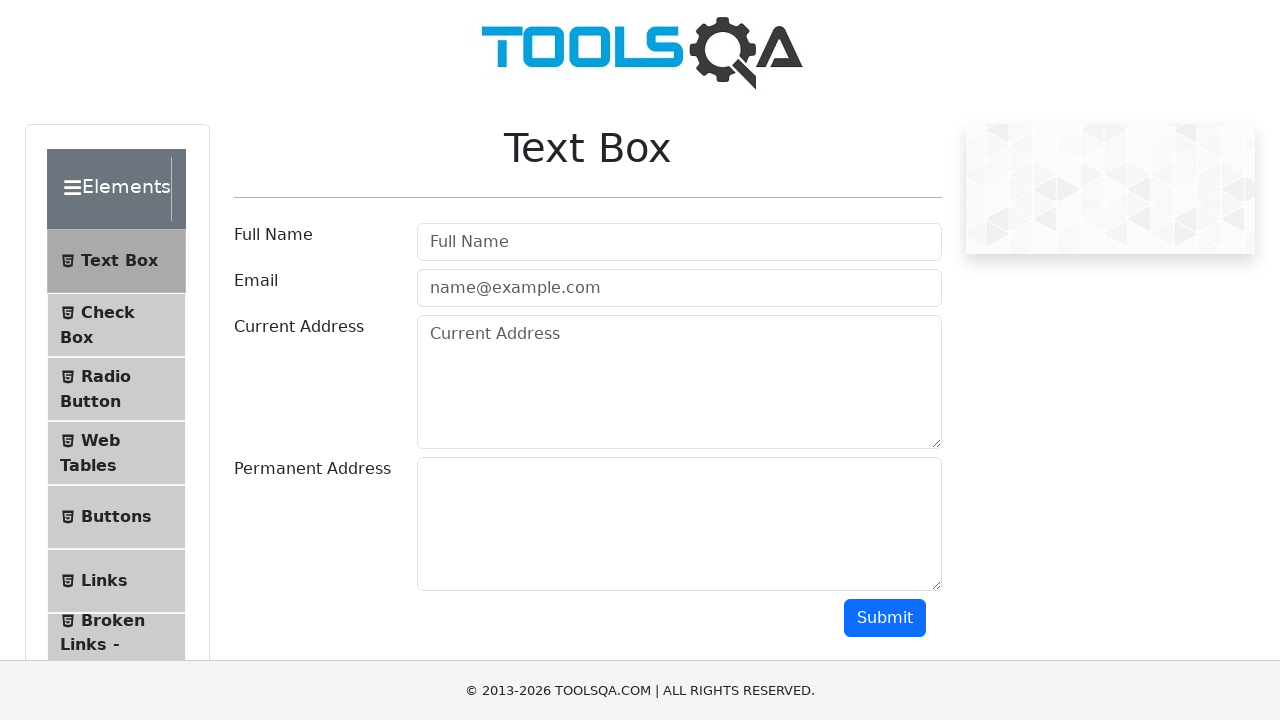

Filled Full Name field with 'Ivan Ivanov' on #userName
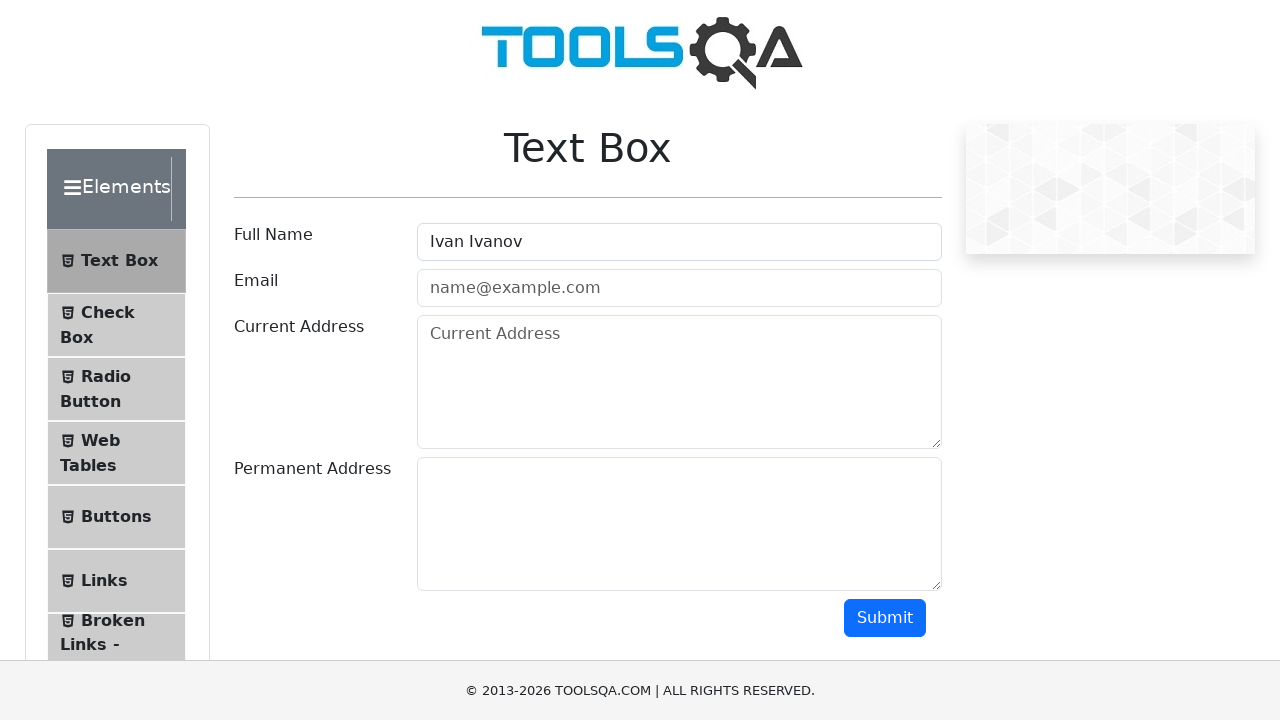

Filled Email field with 'ivanov@gmail.com' on #userEmail
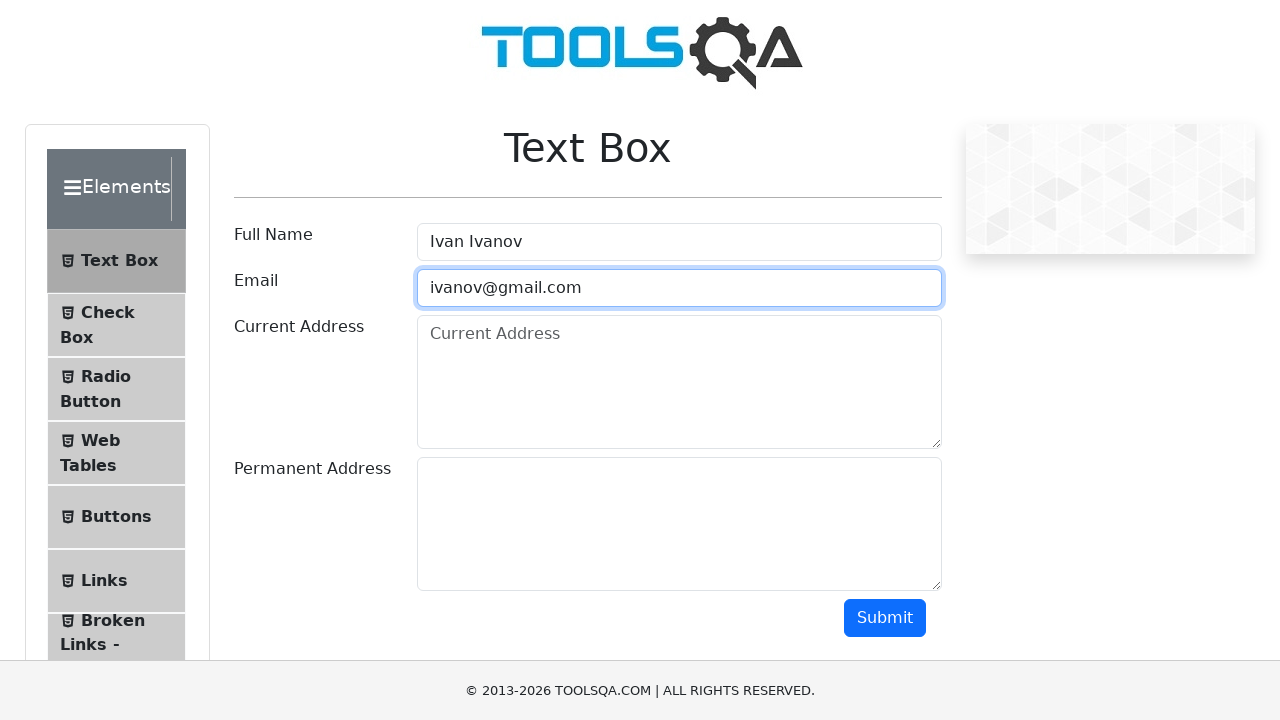

Filled Current Address field with 'address 1' on #currentAddress
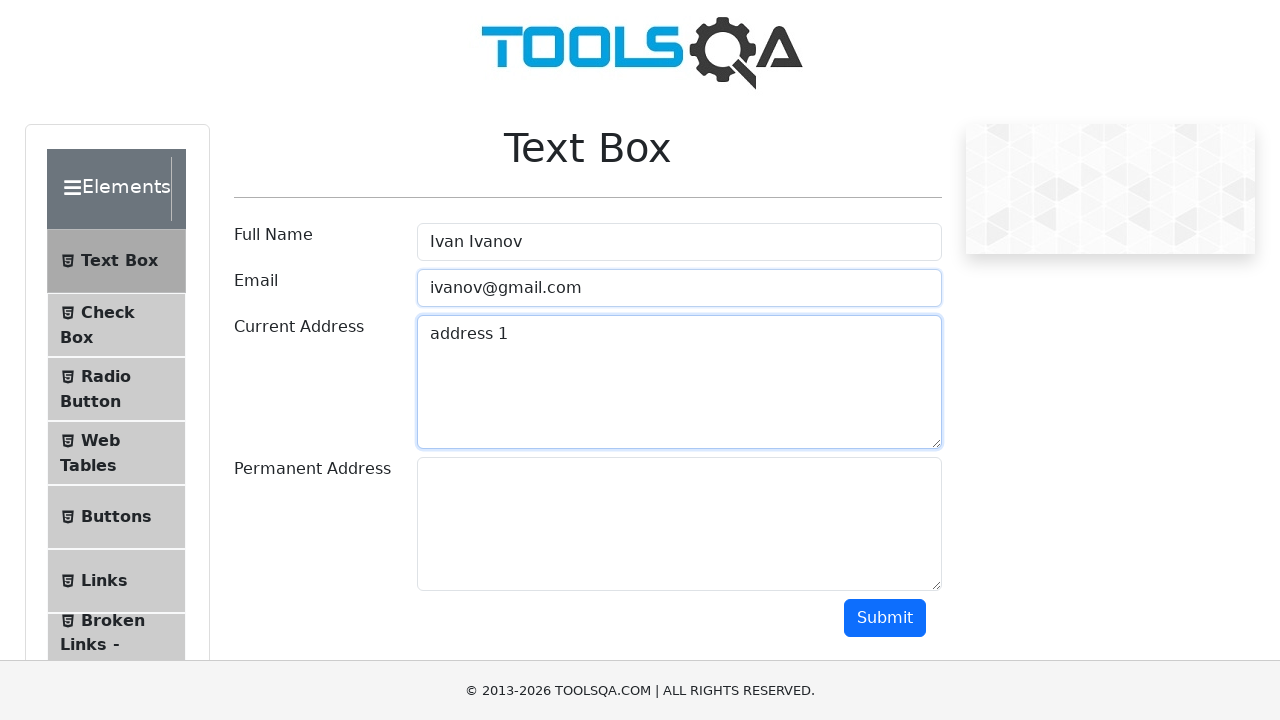

Filled Permanent Address field with 'address 2' on #permanentAddress
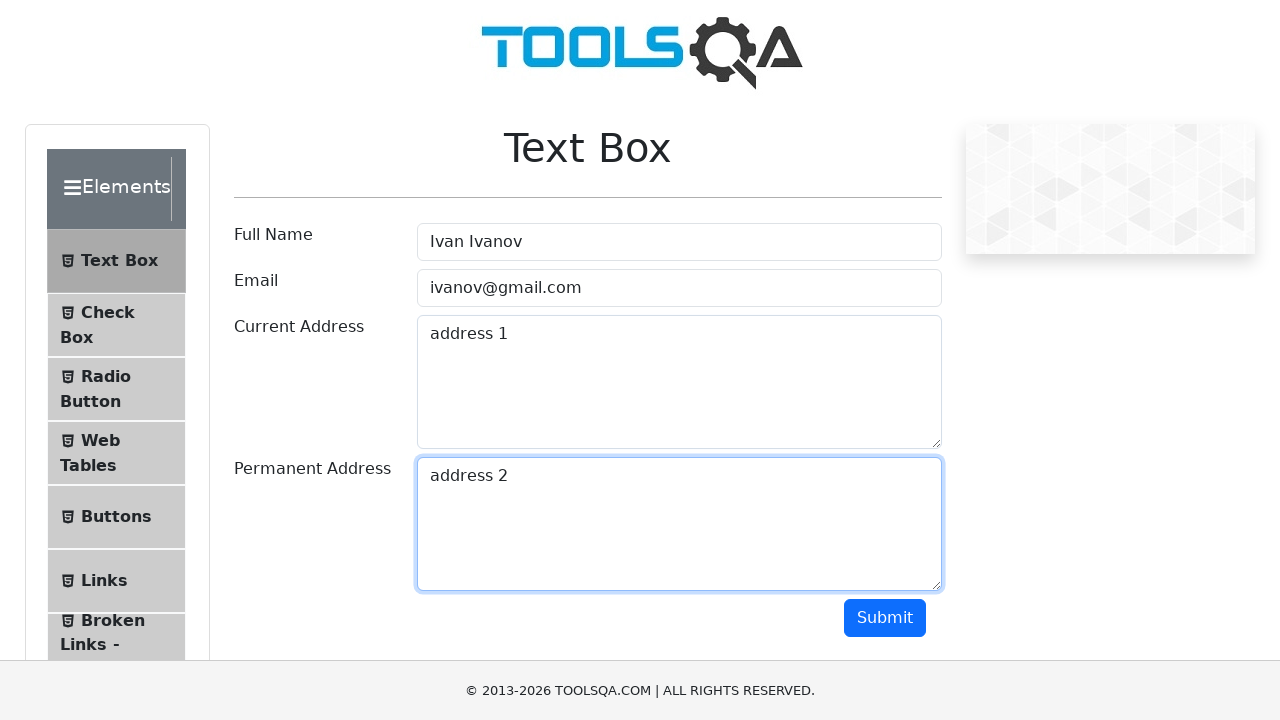

Clicked Submit button to submit the form at (885, 618) on #submit
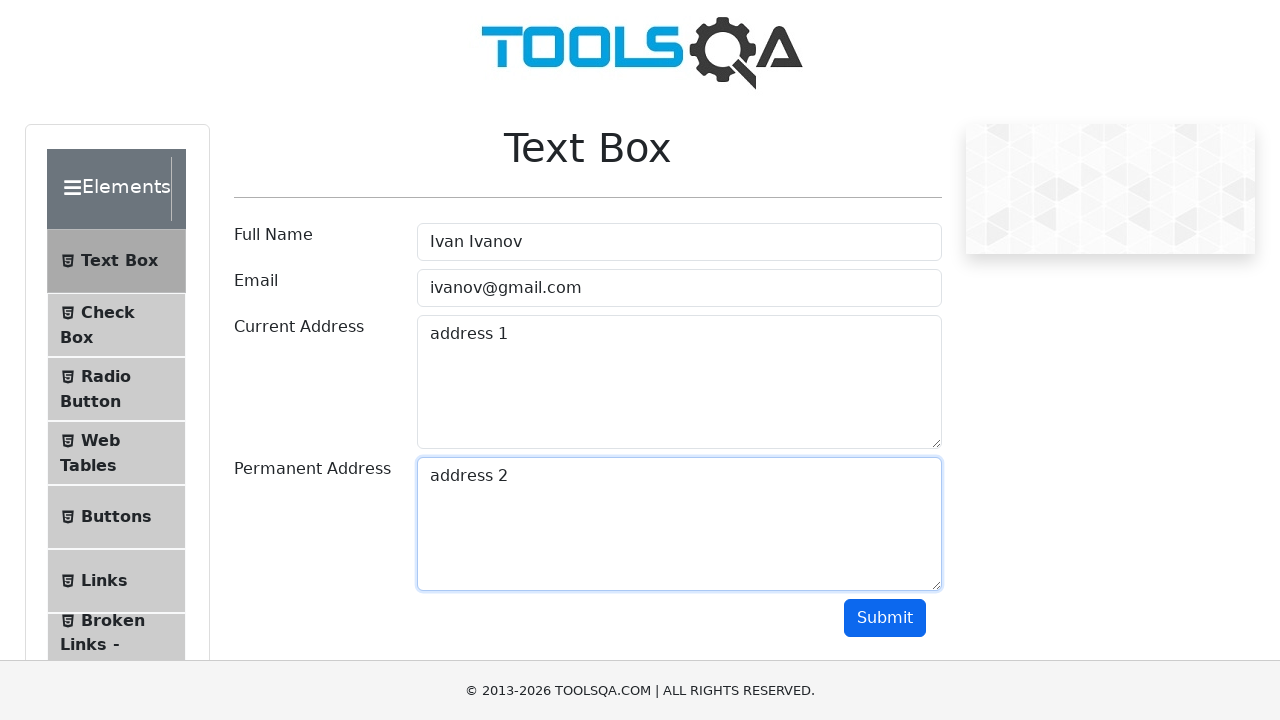

Output section appeared on page
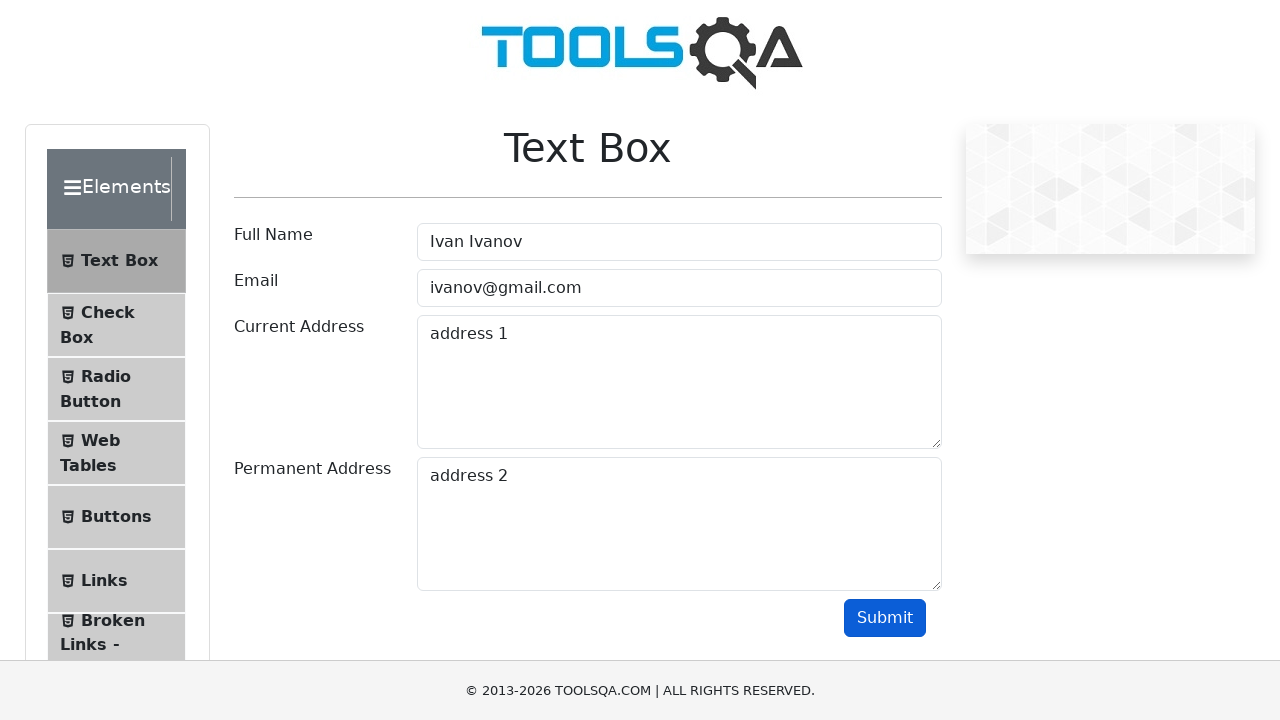

Verified name field is present in output
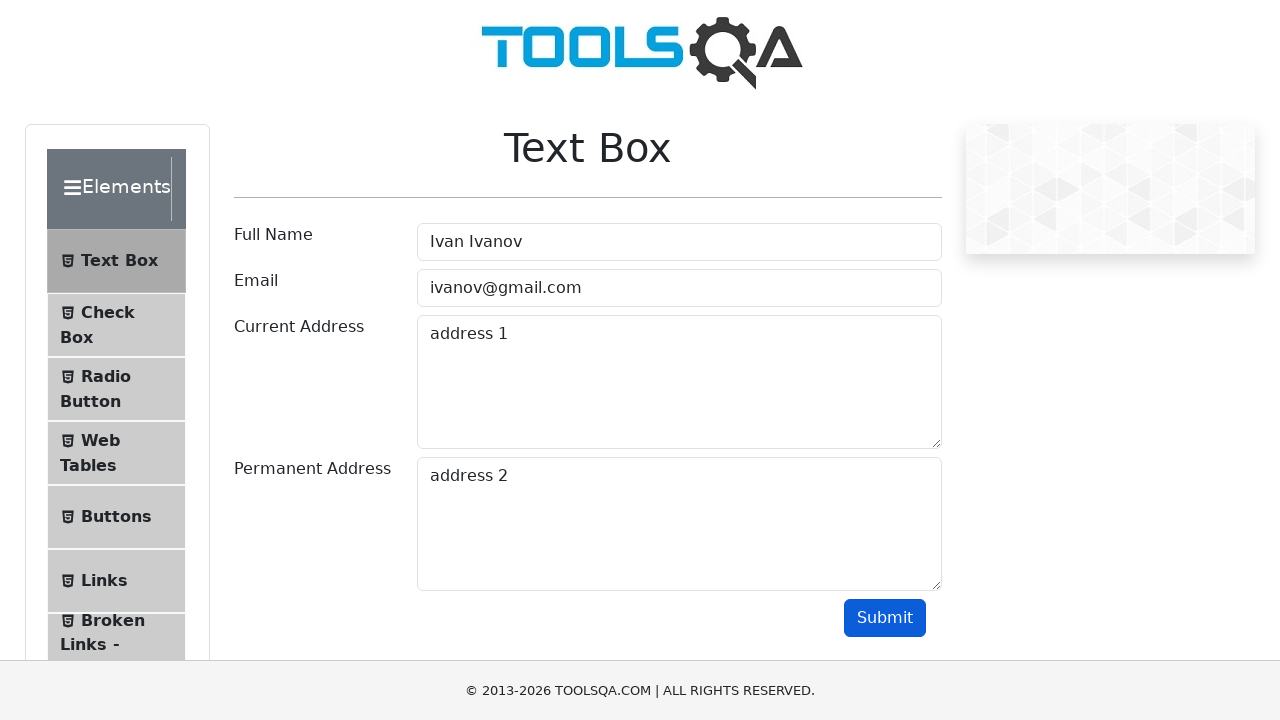

Verified email field is present in output
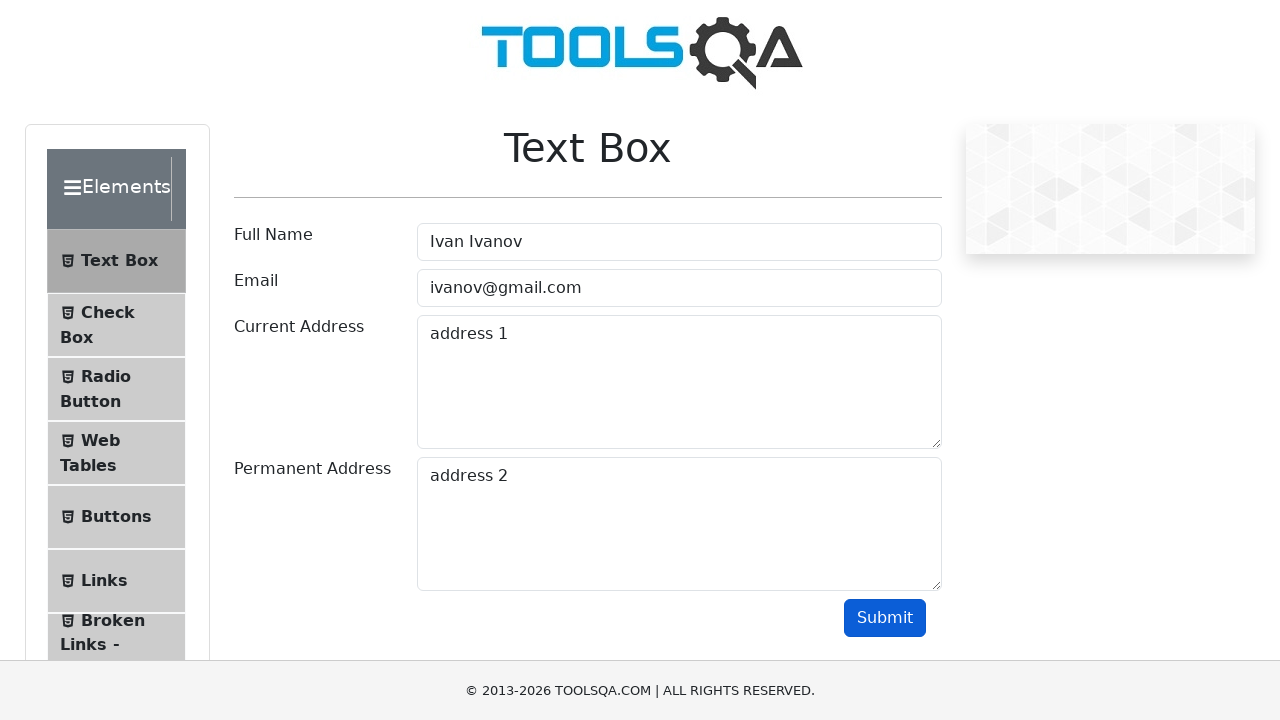

Verified current address field is present in output
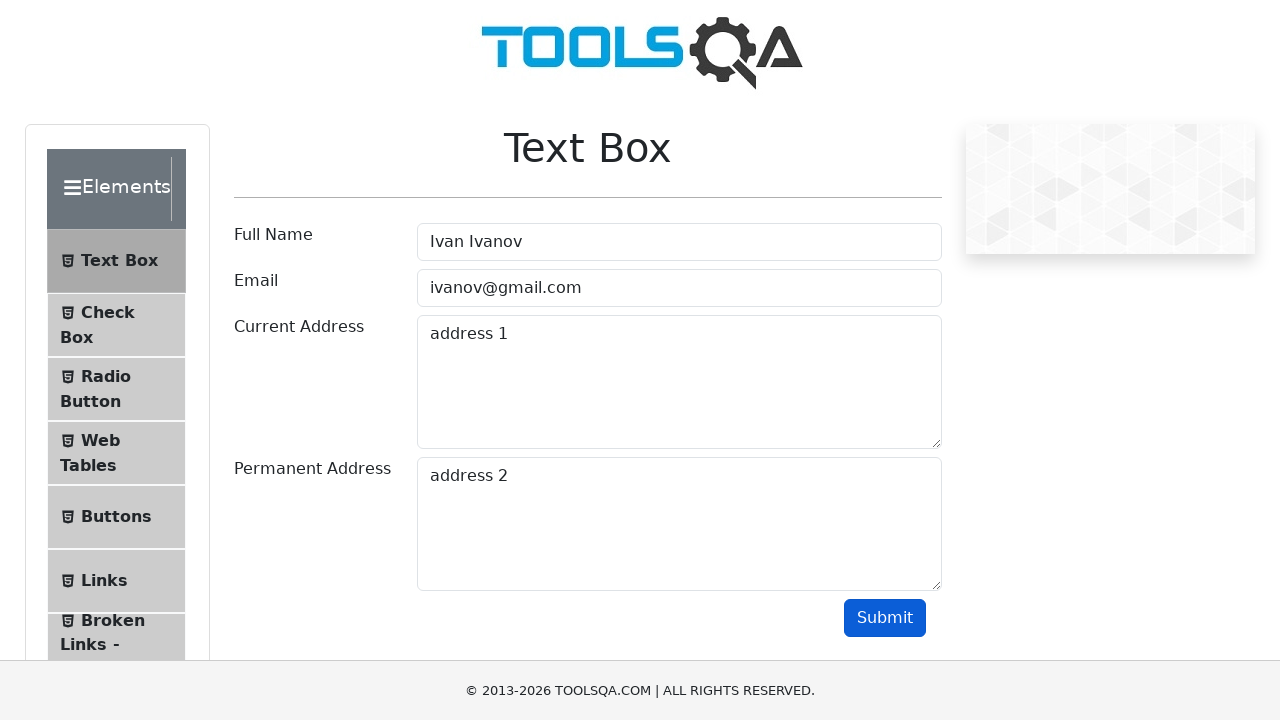

Verified permanent address field is present in output
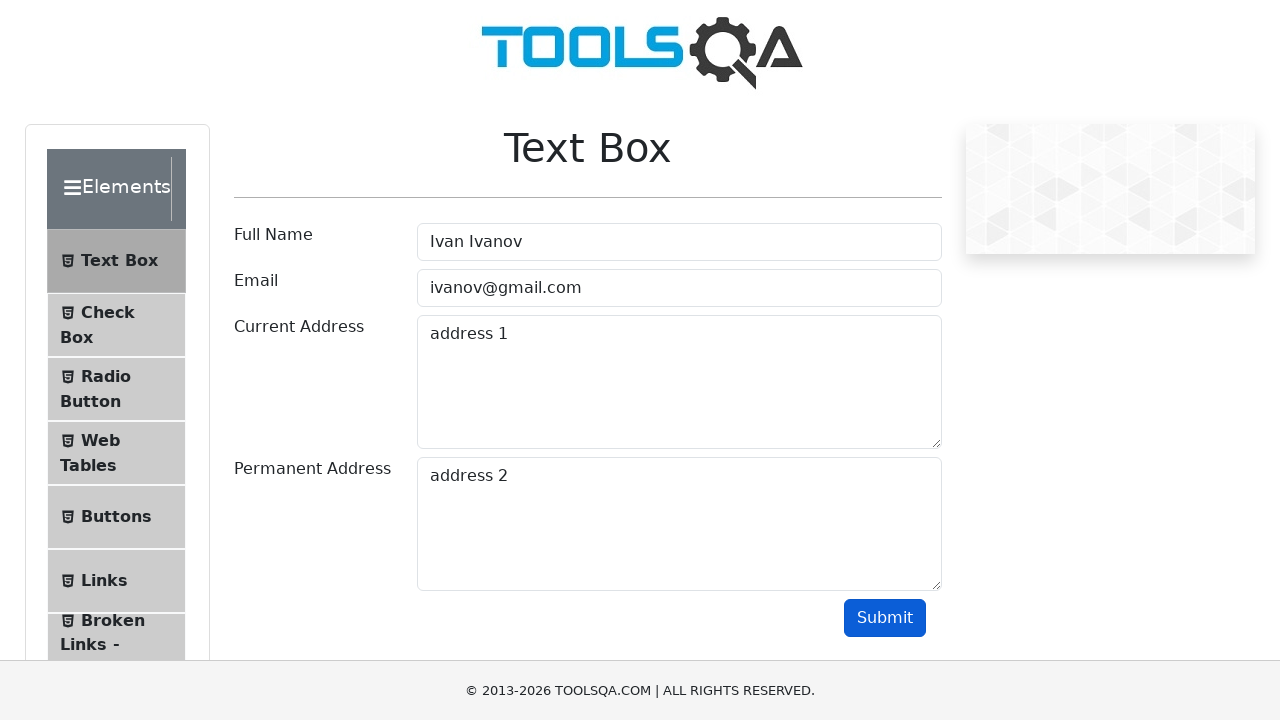

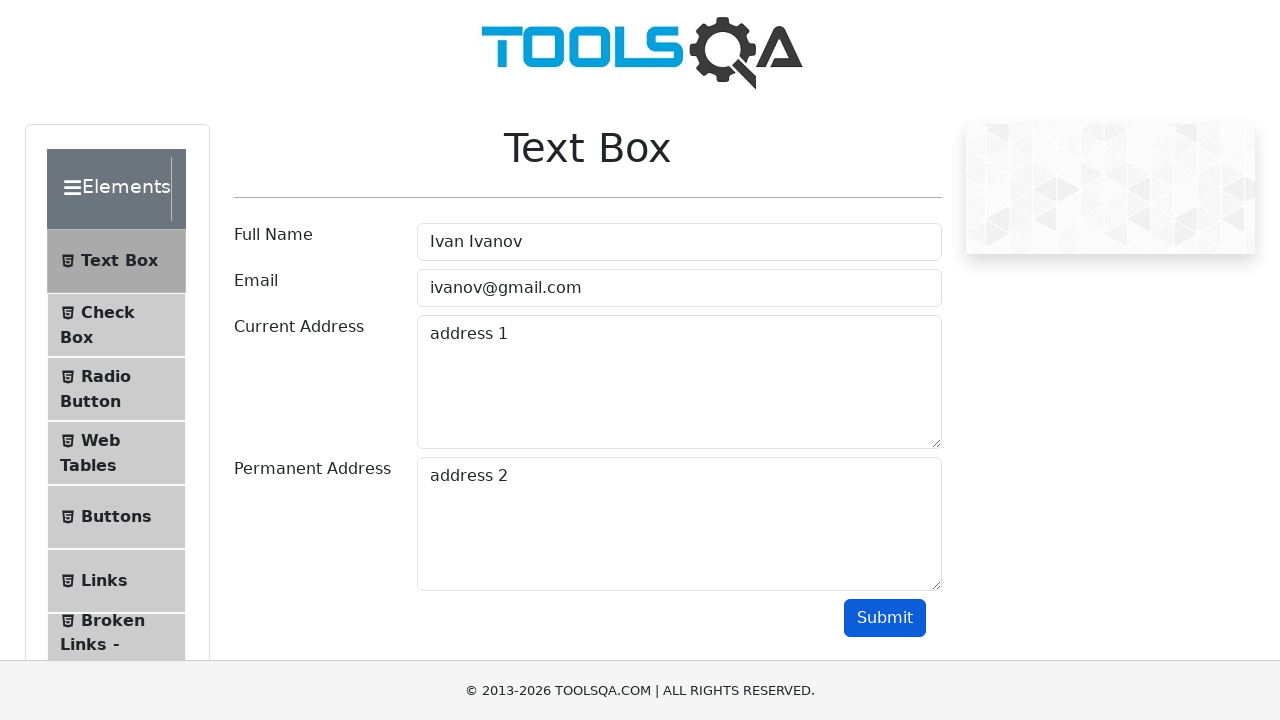